Tests clicking a button and verifying that a dynamic click message appears

Starting URL: https://demoqa.com/buttons

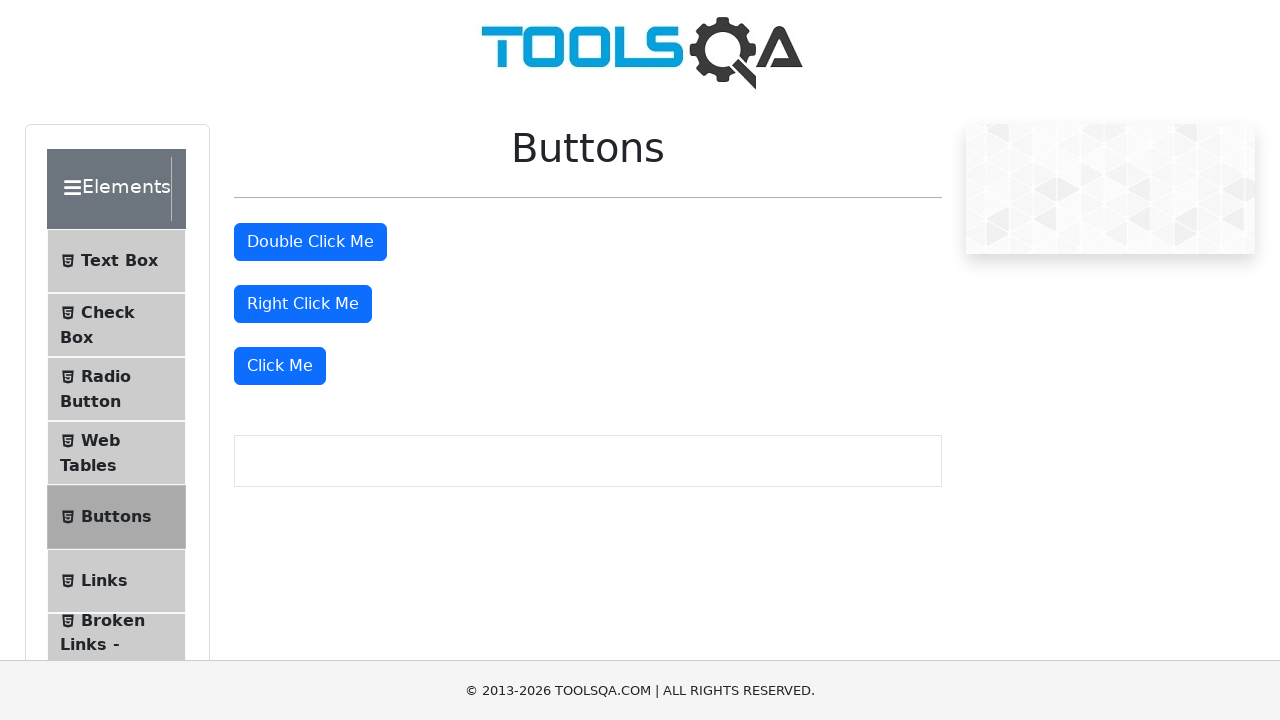

Clicked the 'Click Me' button at (280, 366) on xpath=//button[text()='Click Me']
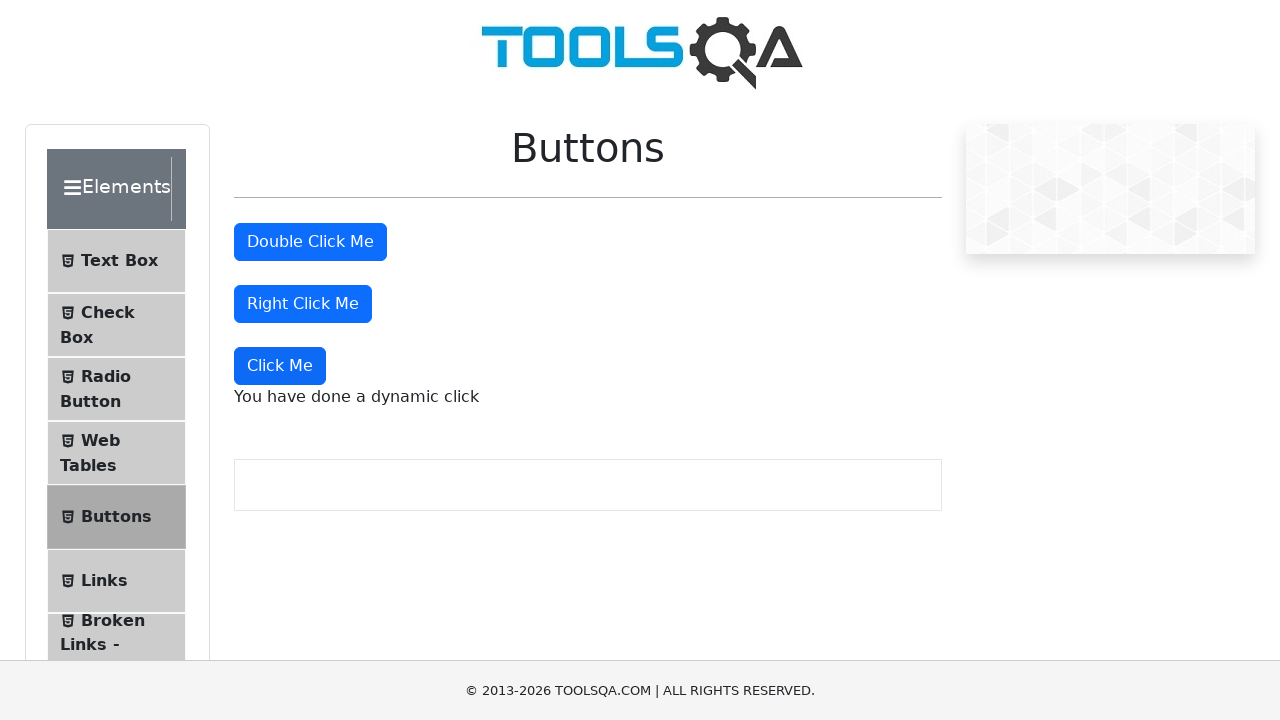

Dynamic click message appeared
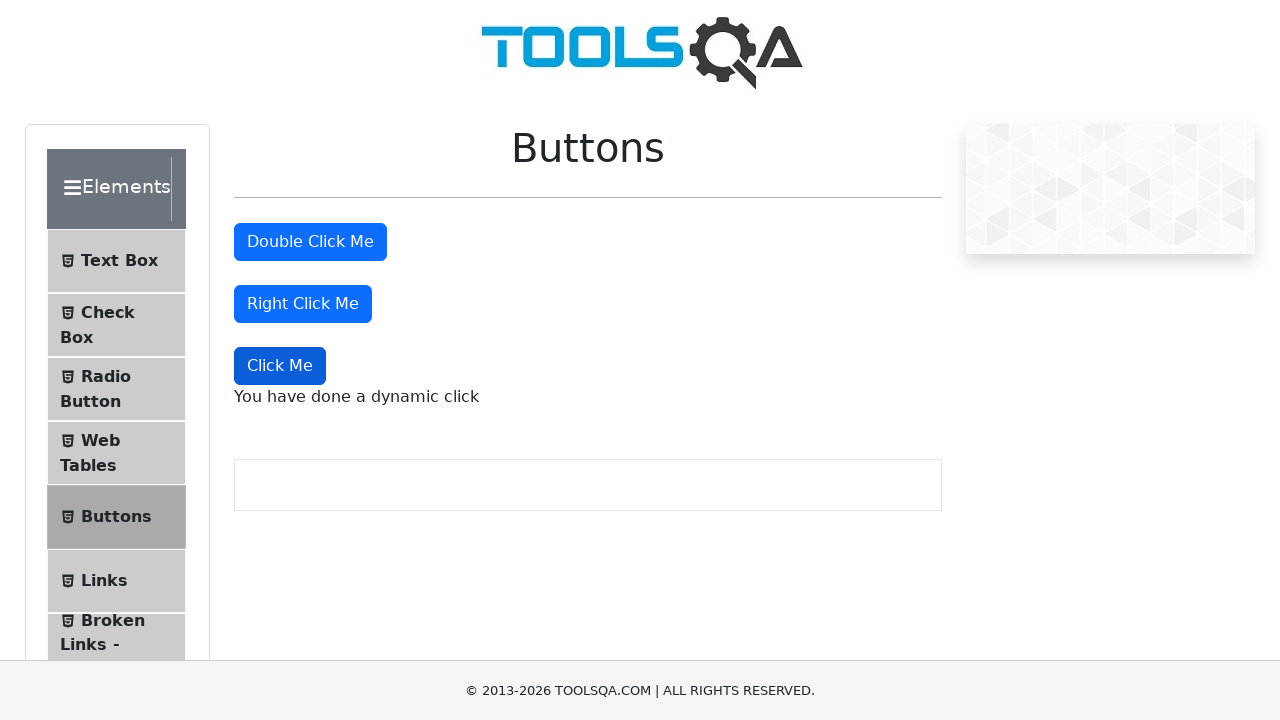

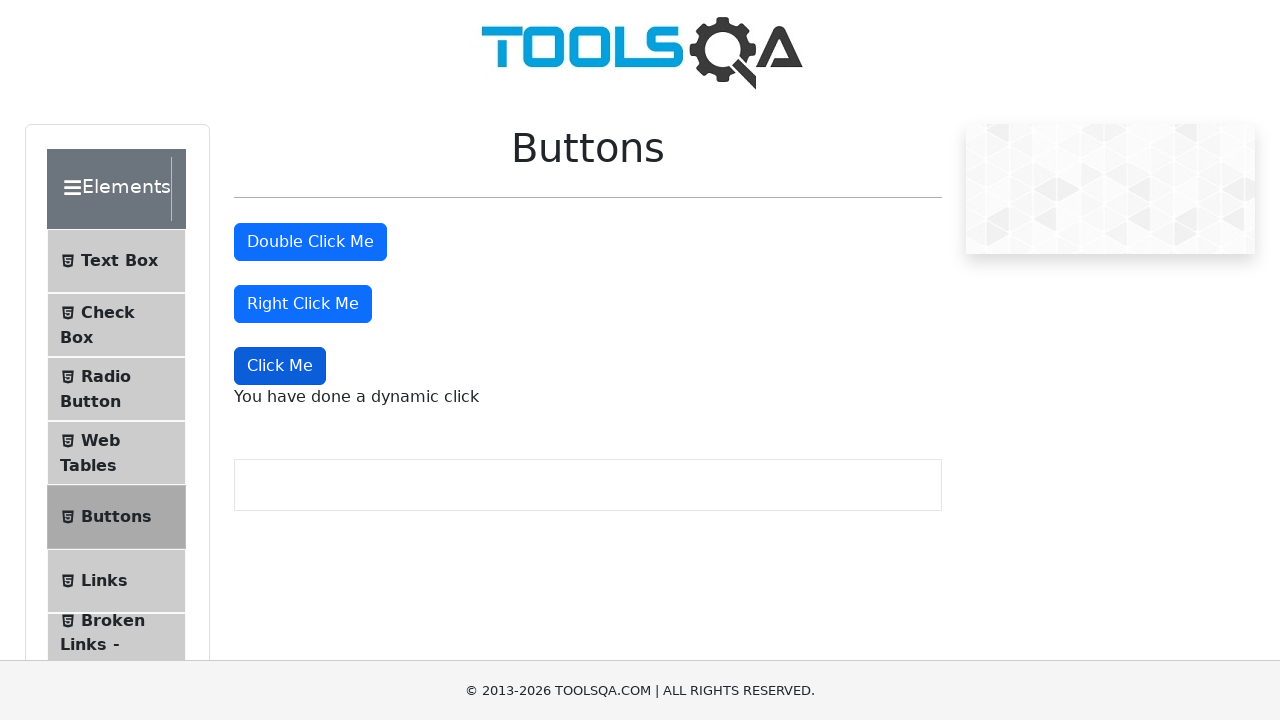